Tests button clicking functionality with implicit wait to handle dynamic elements appearing on the page

Starting URL: https://pragmatictesters.github.io/selenium-synchronization/buttons.html

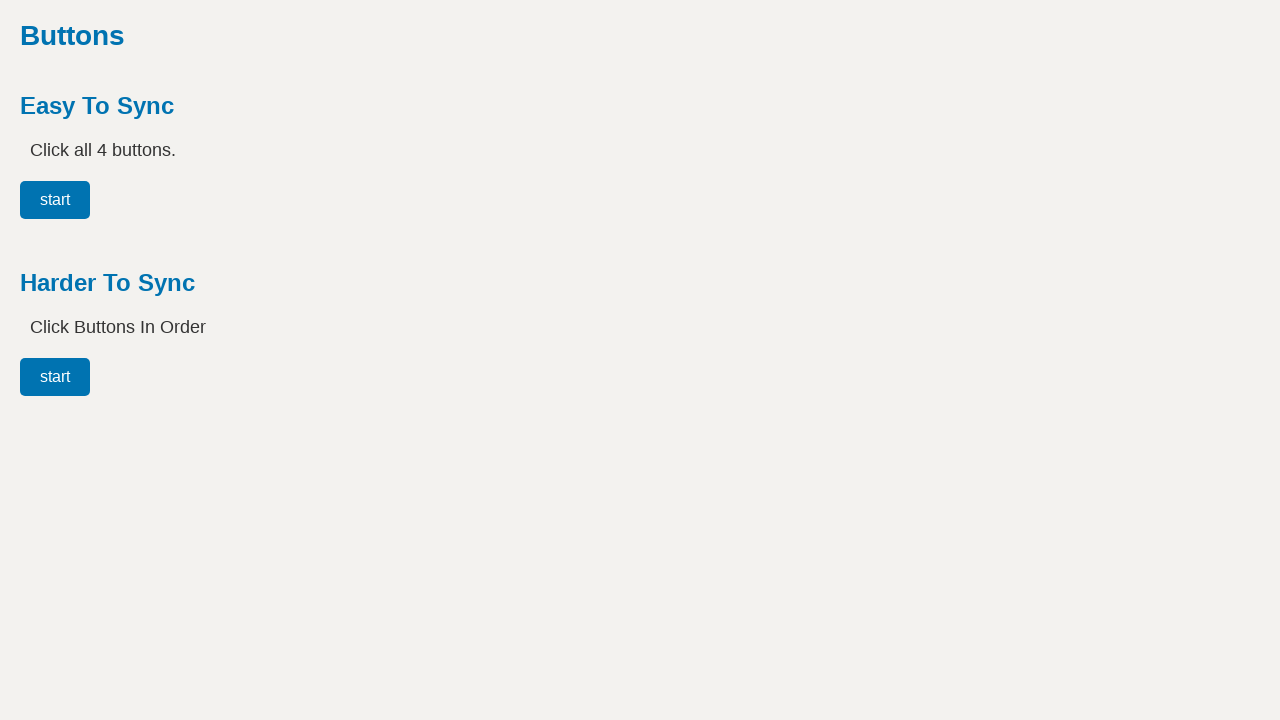

Navigated to buttons synchronization test page
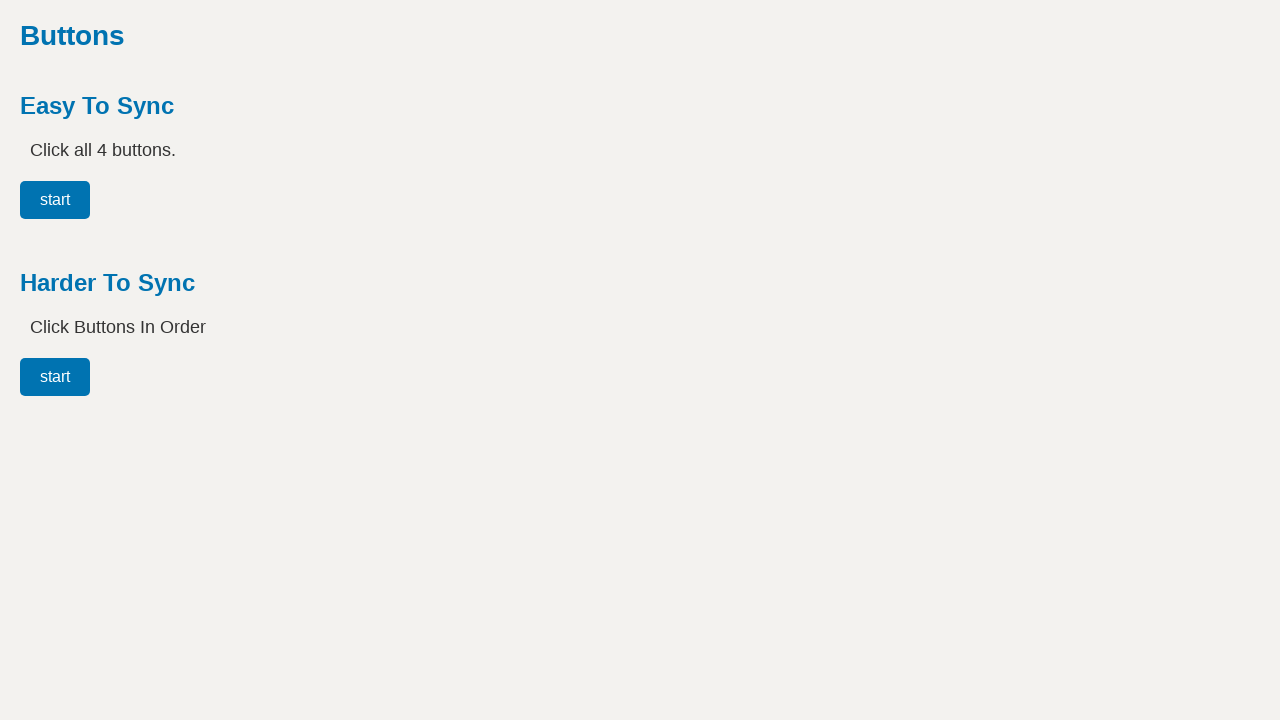

Clicked button #easy00 at (55, 200) on #easy00
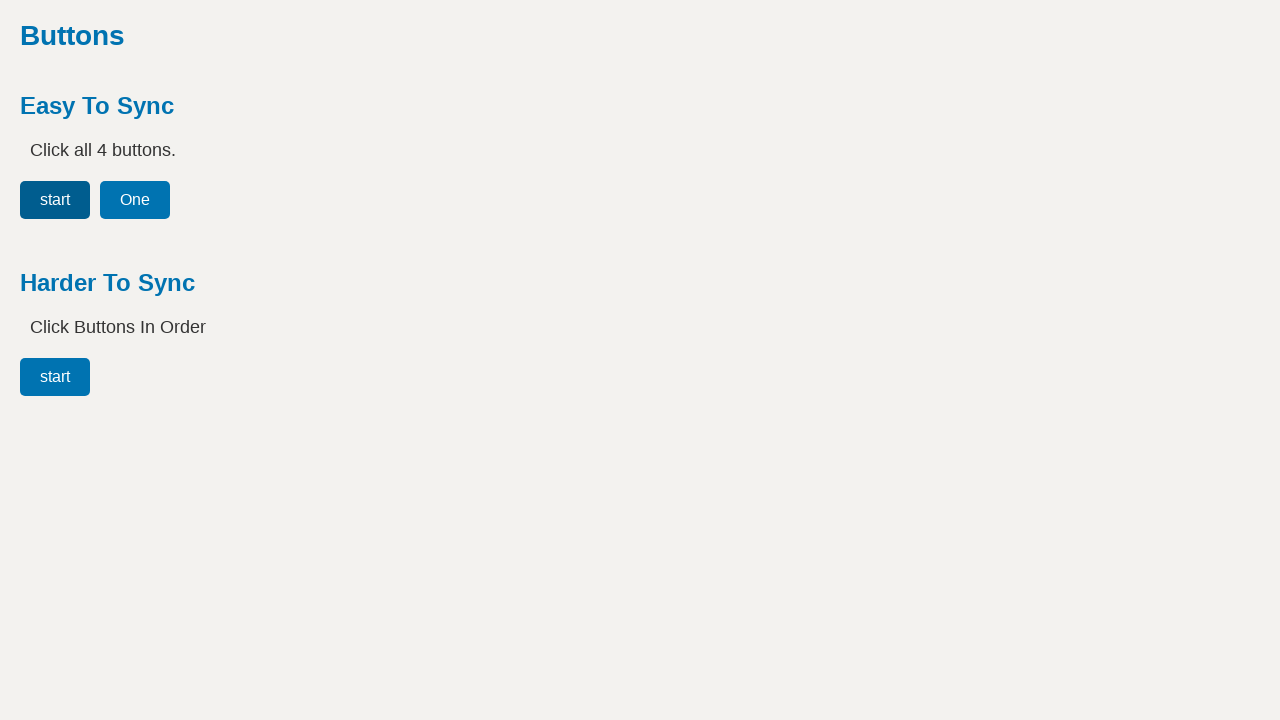

Clicked button #easy01 at (135, 200) on #easy01
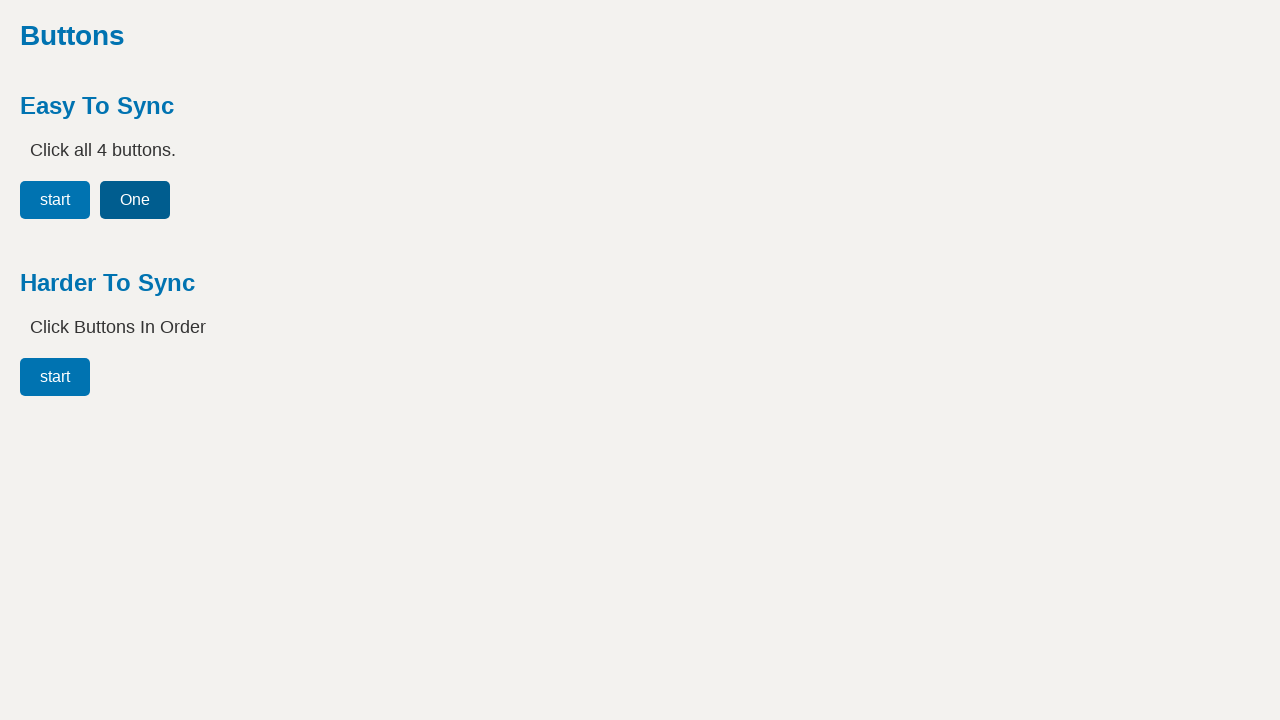

Clicked button #easy02 at (215, 200) on #easy02
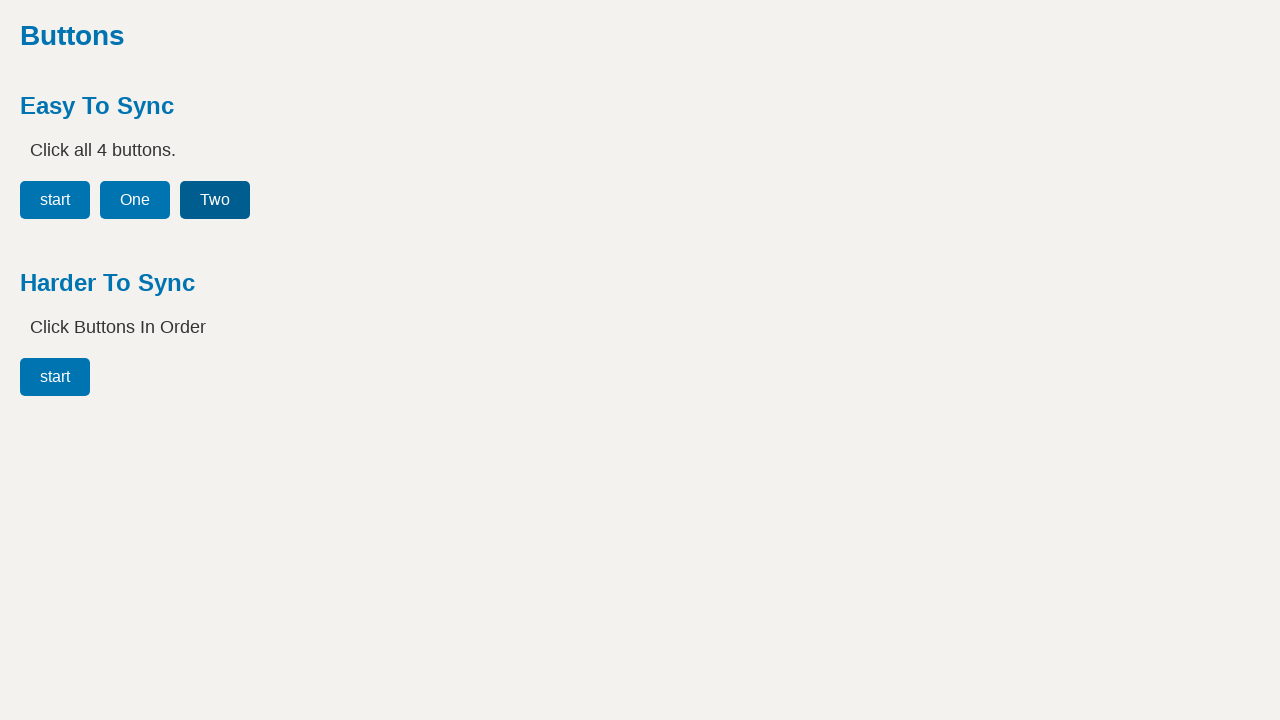

Clicked button #easy03 at (301, 200) on #easy03
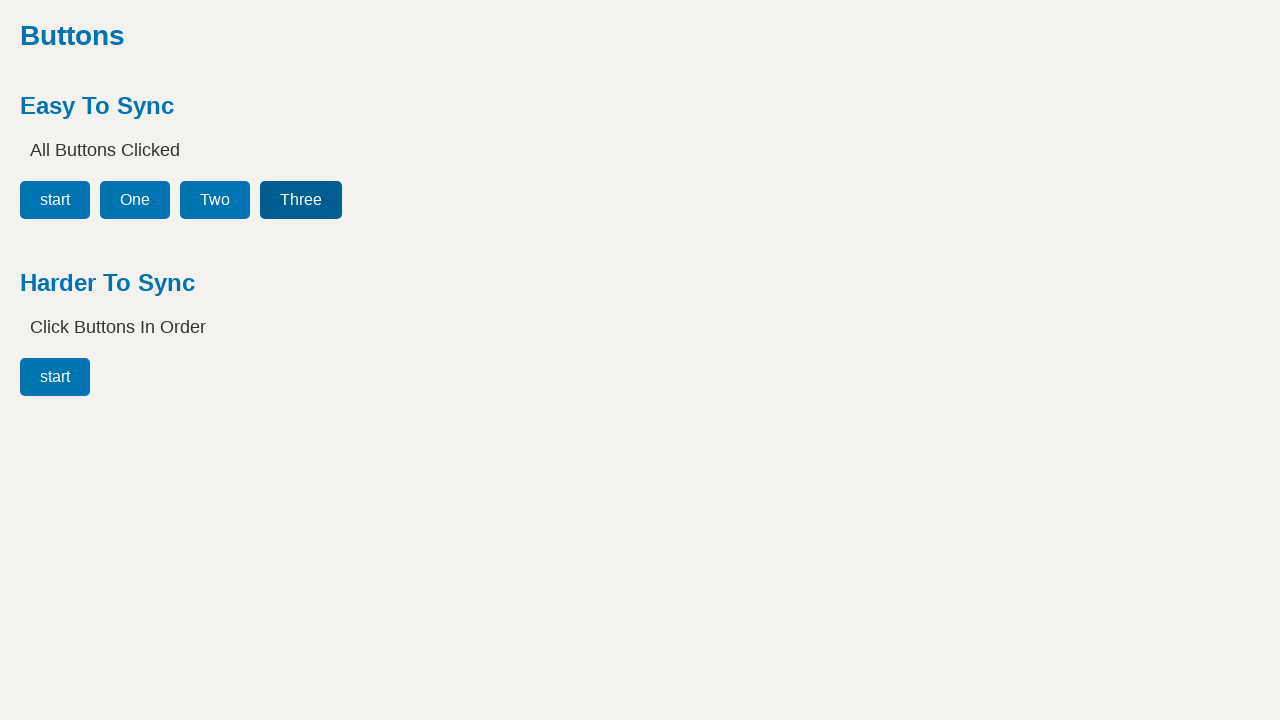

Retrieved success message text
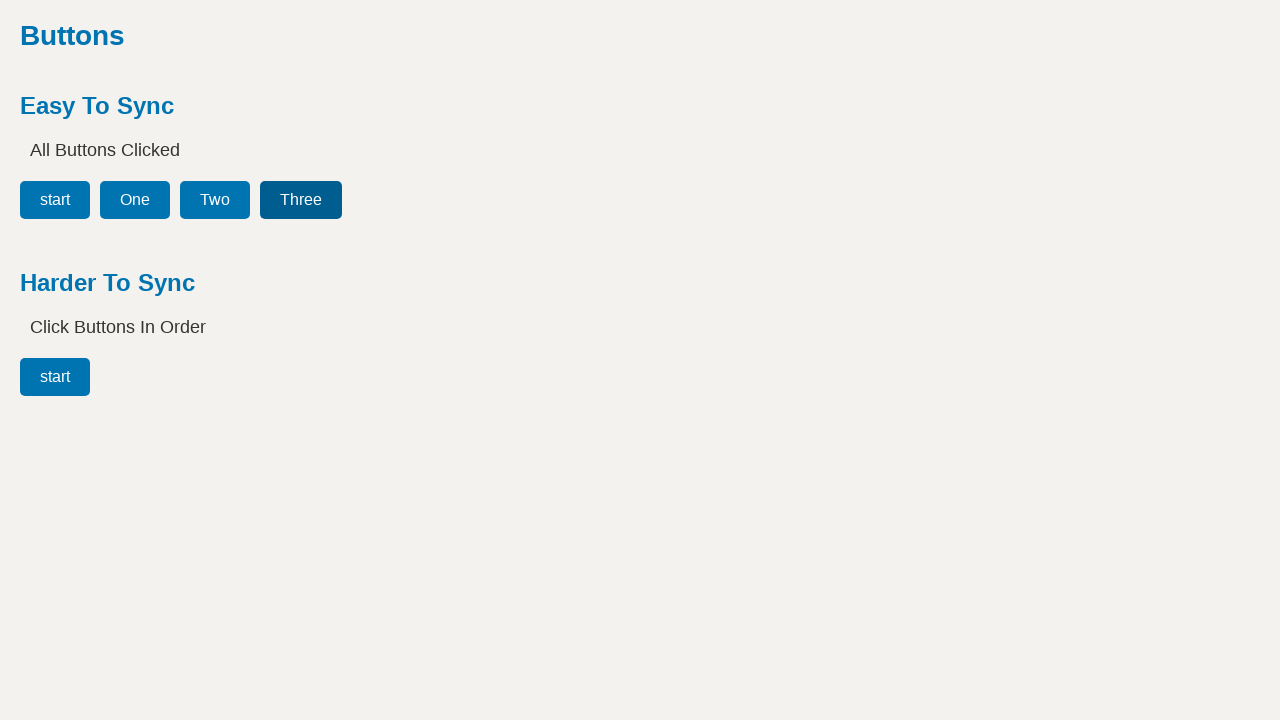

Verified success message 'All Buttons Clicked' is displayed
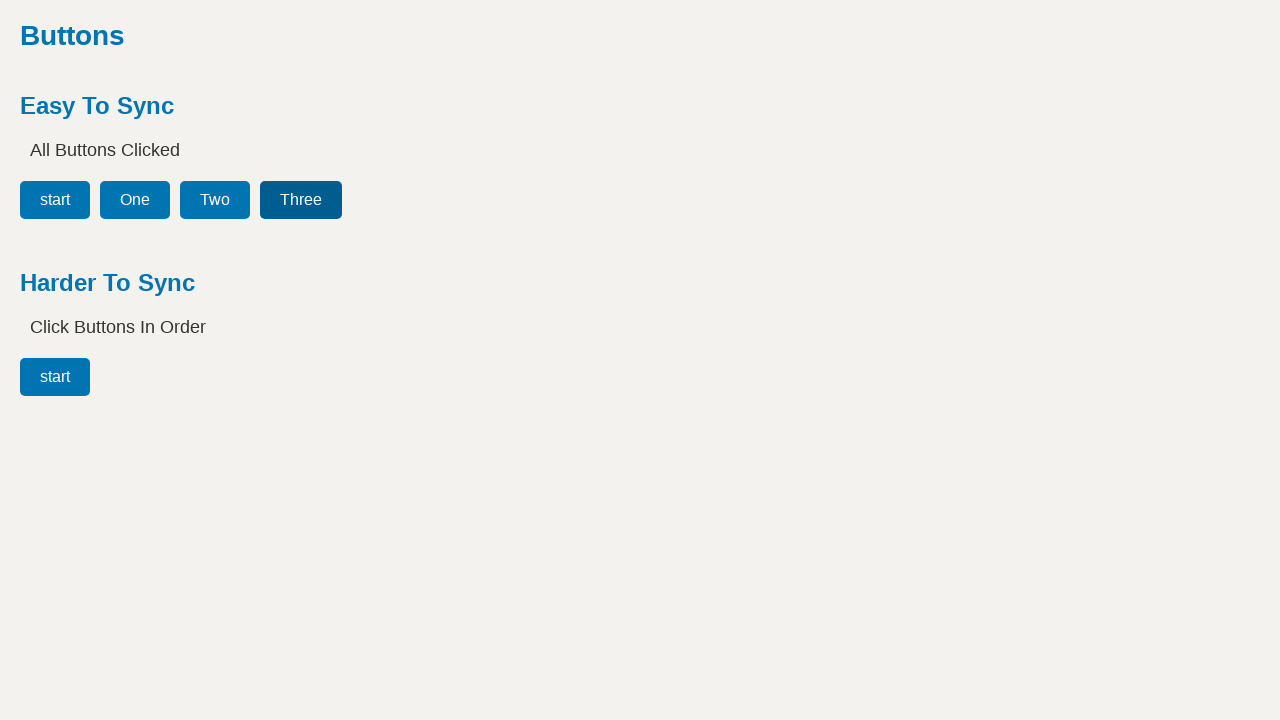

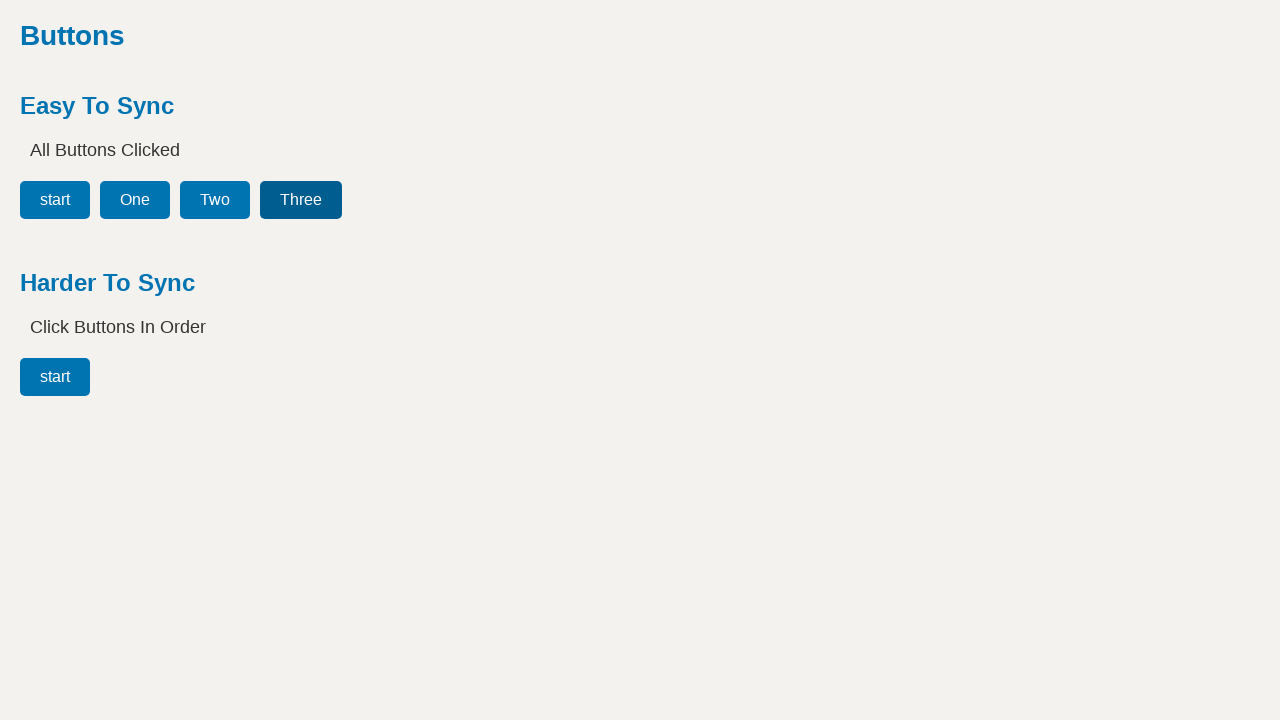